Tests various dropdown interactions on a flight booking practice page including static dropdown selection, incrementing passenger count, and selecting origin/destination from dynamic dropdowns

Starting URL: https://rahulshettyacademy.com/dropdownsPractise/

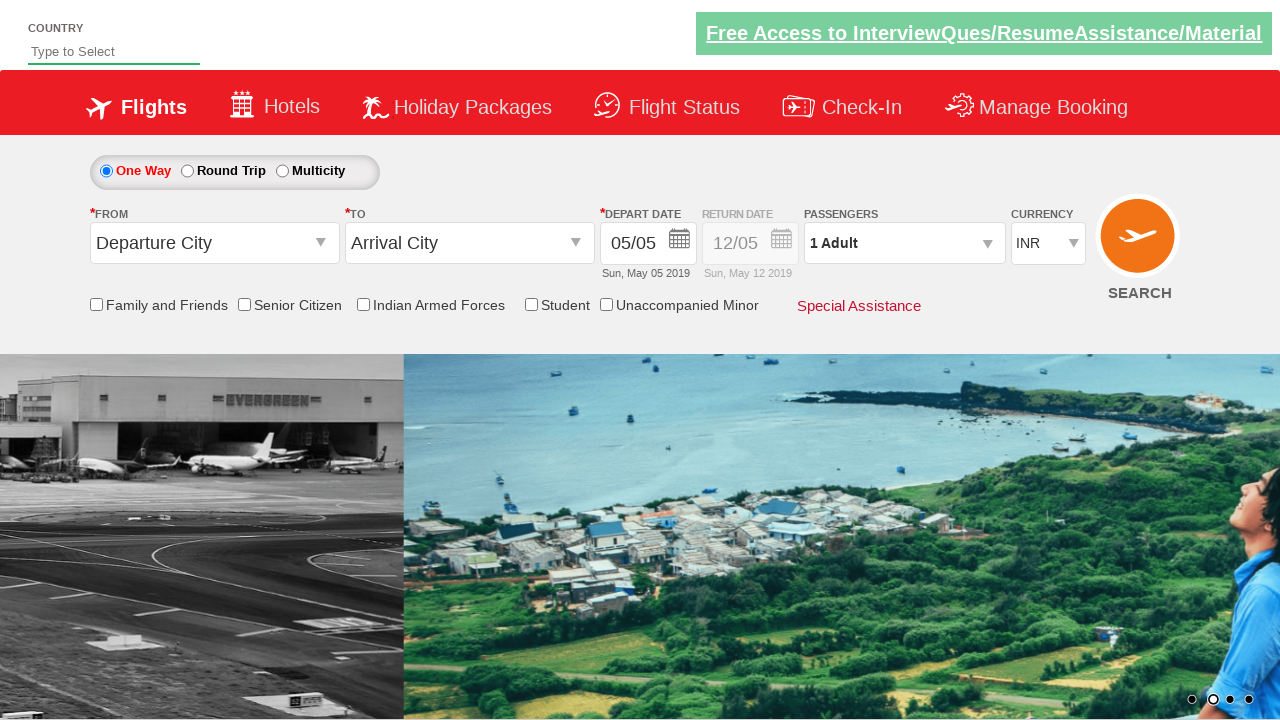

Selected currency dropdown option at index 3 on #ctl00_mainContent_DropDownListCurrency
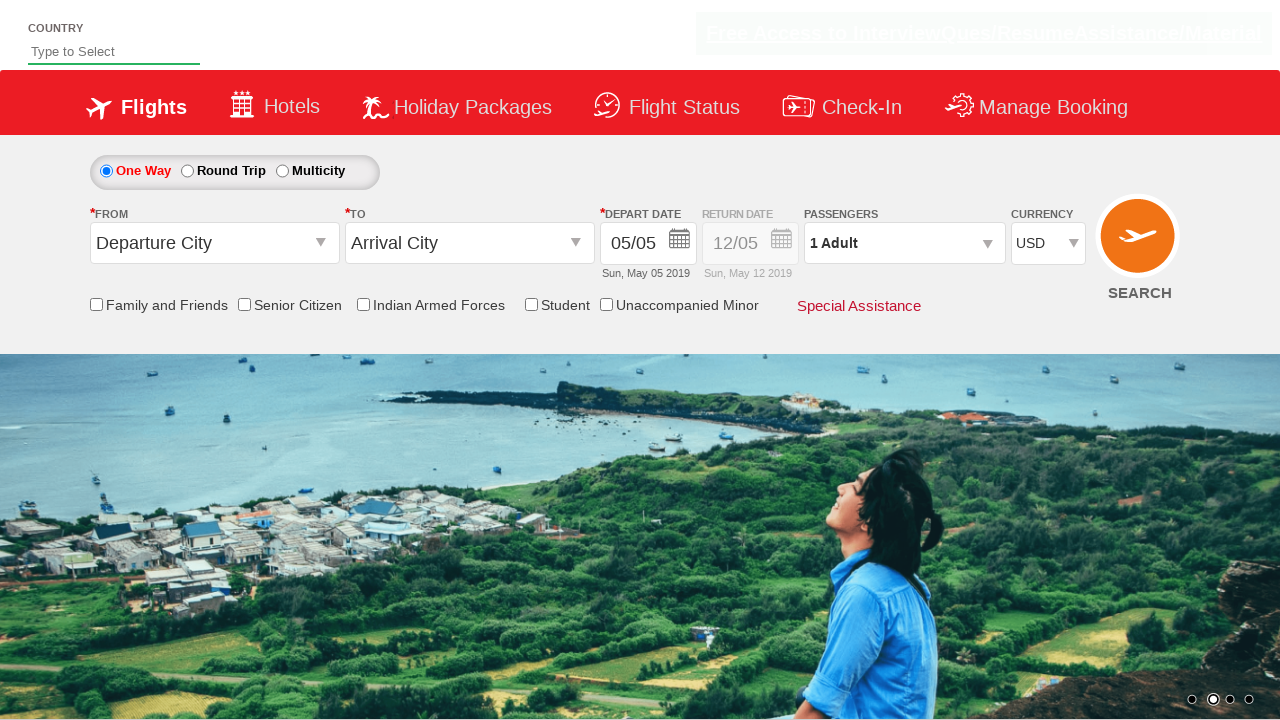

Clicked passenger info section to open dropdown at (904, 243) on #divpaxinfo
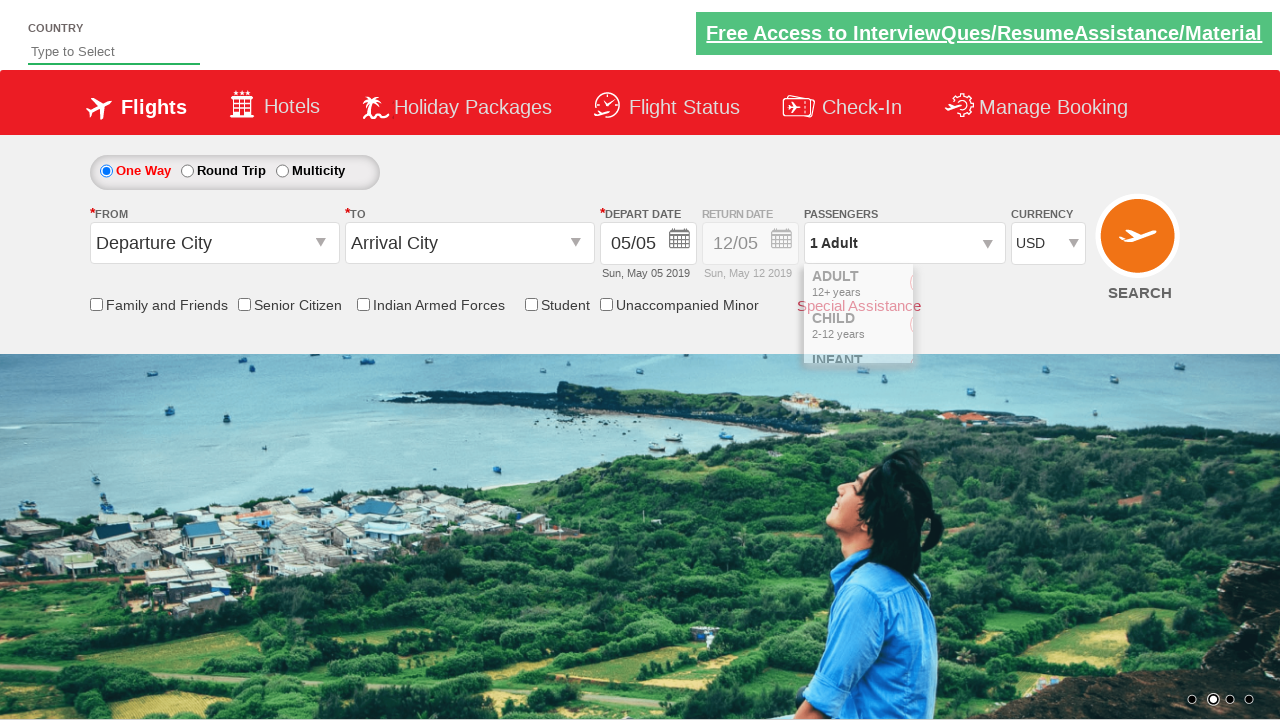

Waited 2 seconds for passenger dropdown to fully open
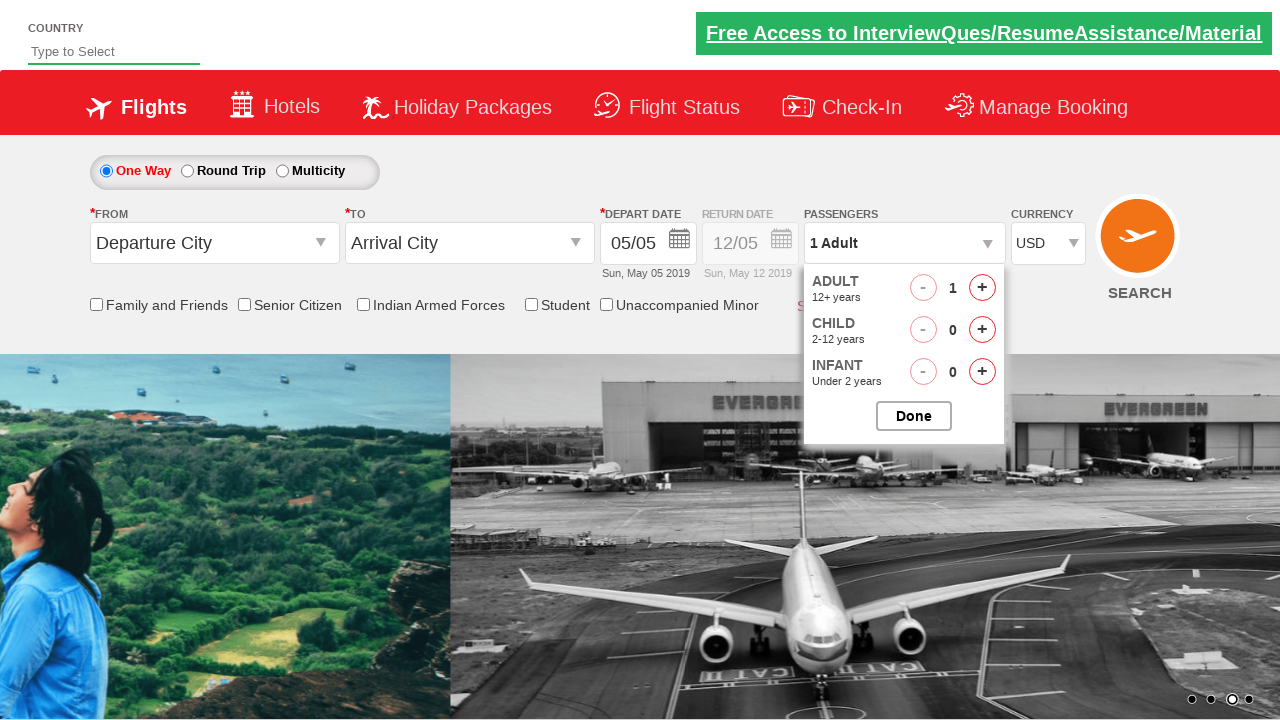

Incremented adult passenger count (iteration 1/5) at (982, 288) on #hrefIncAdt
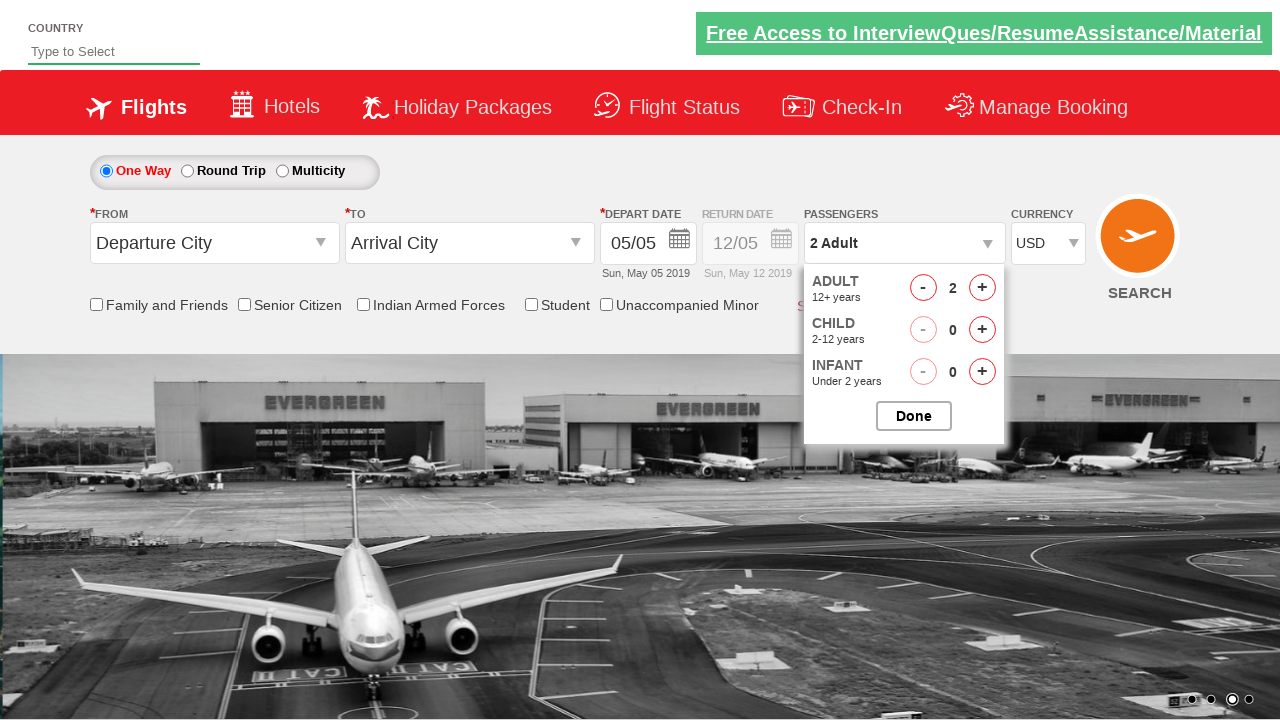

Incremented adult passenger count (iteration 2/5) at (982, 288) on #hrefIncAdt
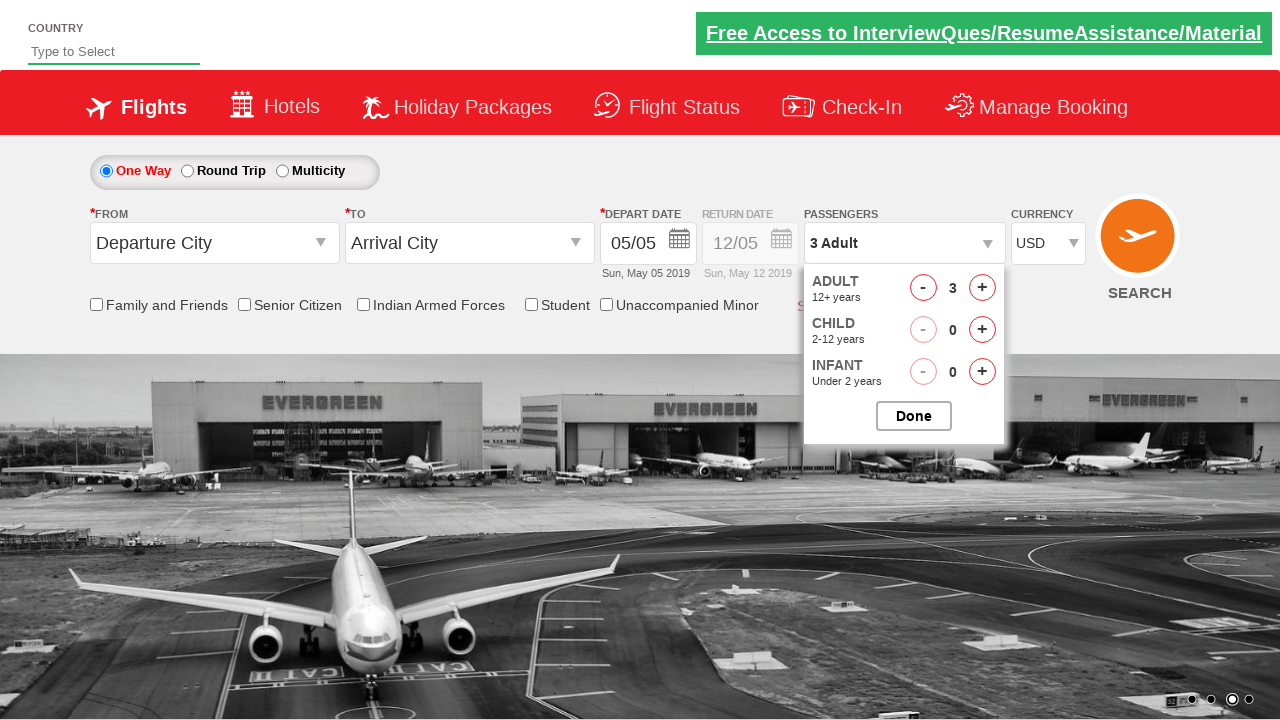

Incremented adult passenger count (iteration 3/5) at (982, 288) on #hrefIncAdt
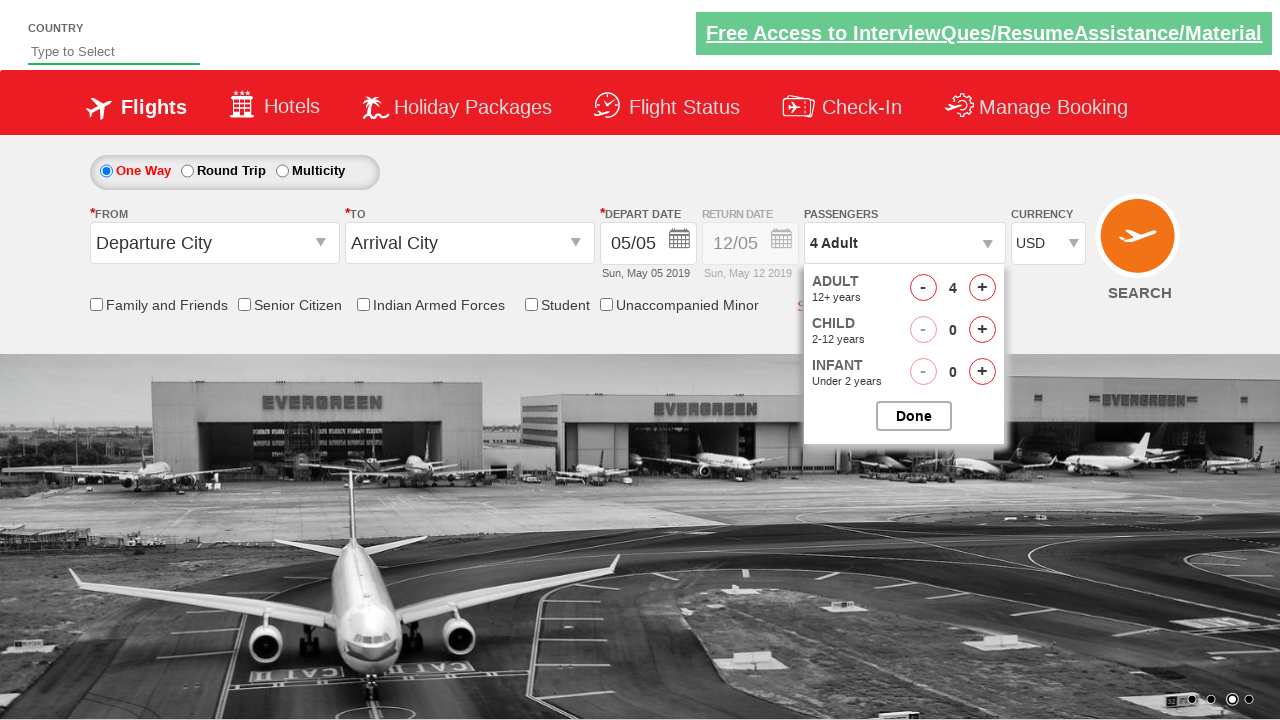

Incremented adult passenger count (iteration 4/5) at (982, 288) on #hrefIncAdt
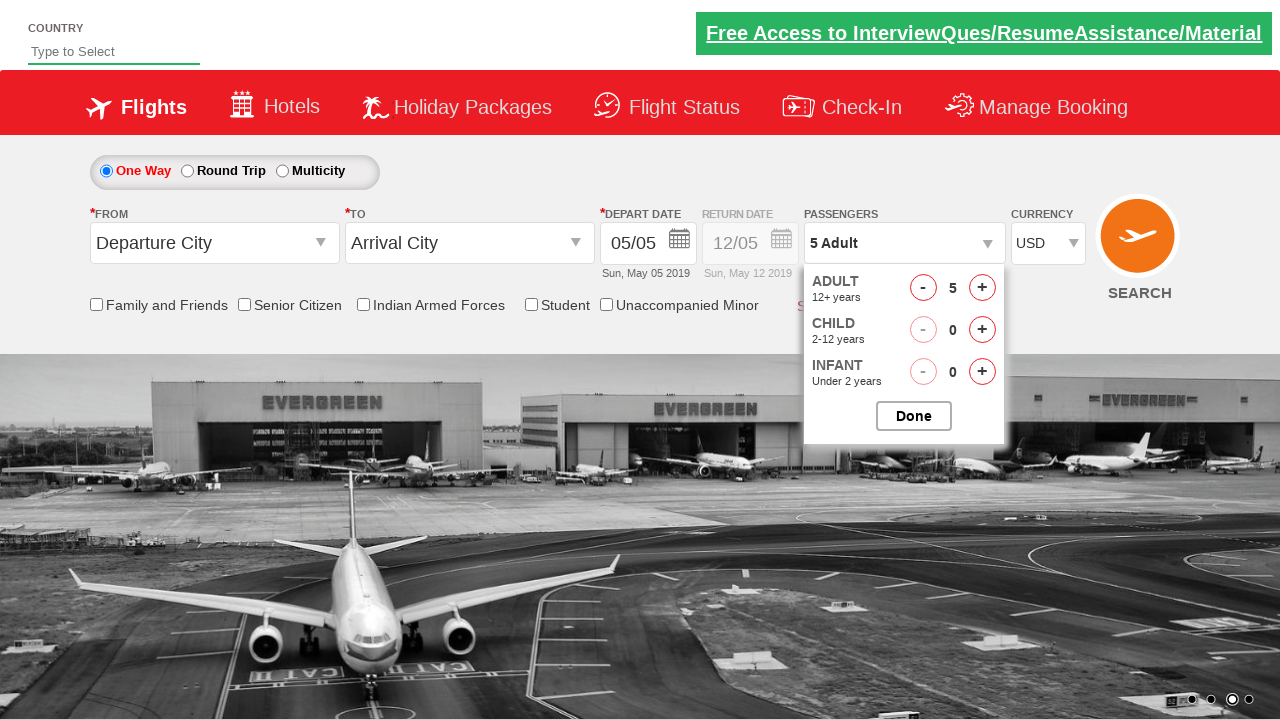

Incremented adult passenger count (iteration 5/5) at (982, 288) on #hrefIncAdt
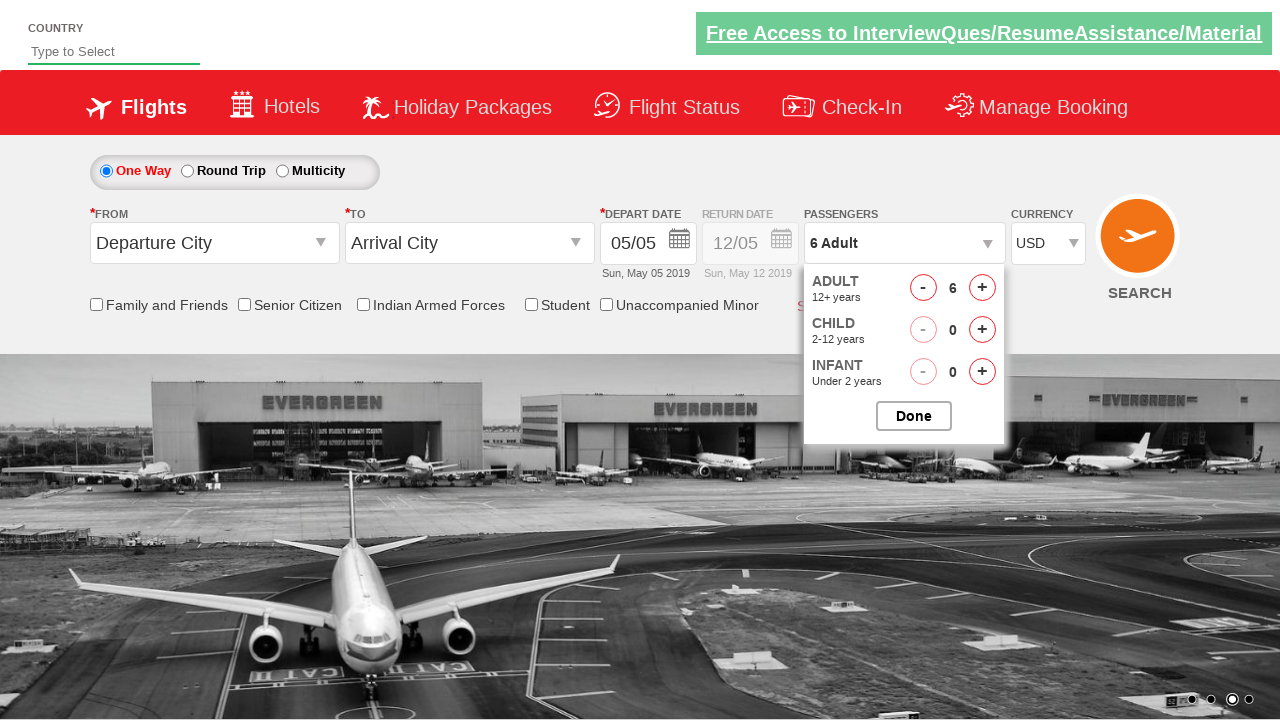

Clicked close button to collapse passenger selector at (914, 416) on #btnclosepaxoption
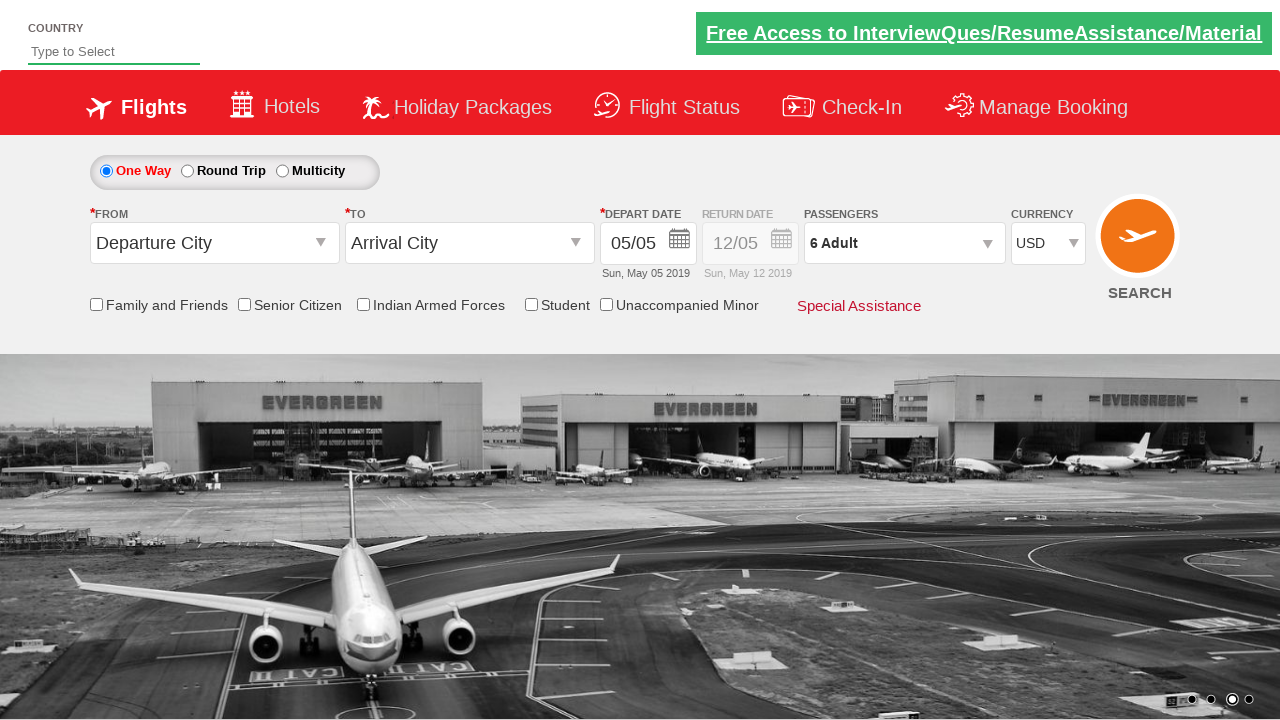

Clicked origin station dropdown to open at (214, 243) on #ctl00_mainContent_ddl_originStation1_CTXT
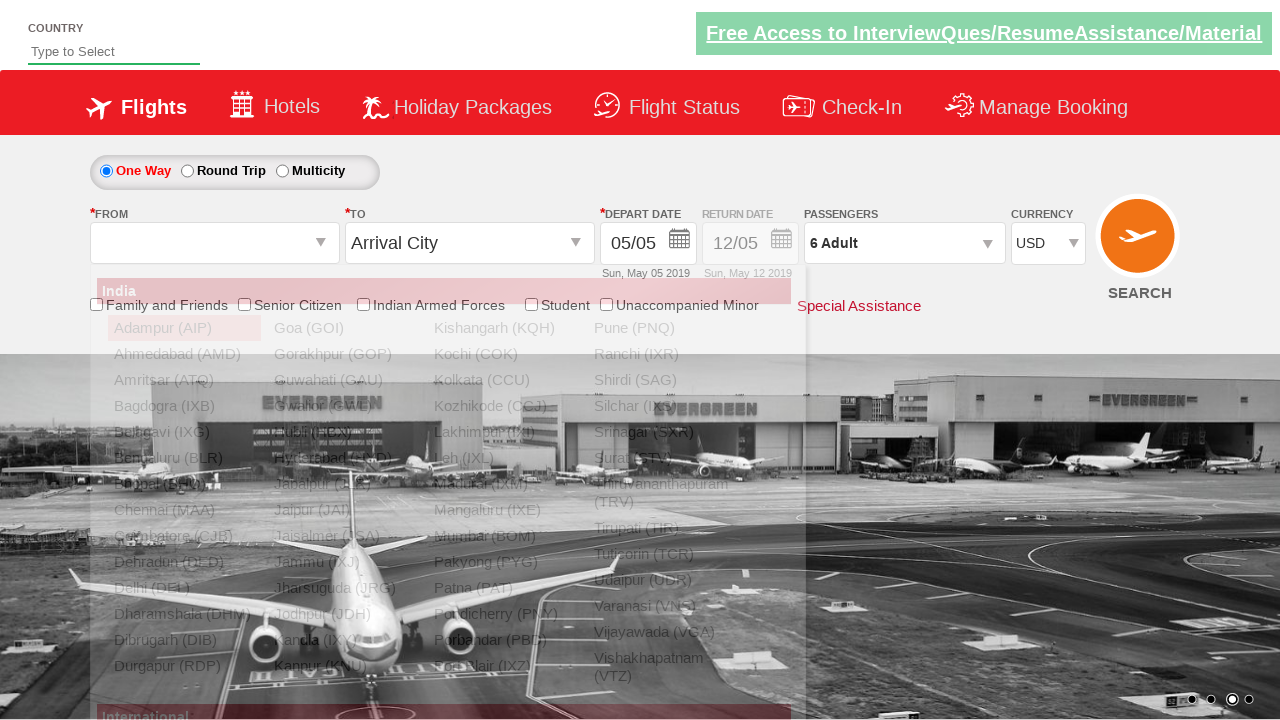

Selected GWL (Gwalior) as origin station at (344, 406) on a[value='GWL']
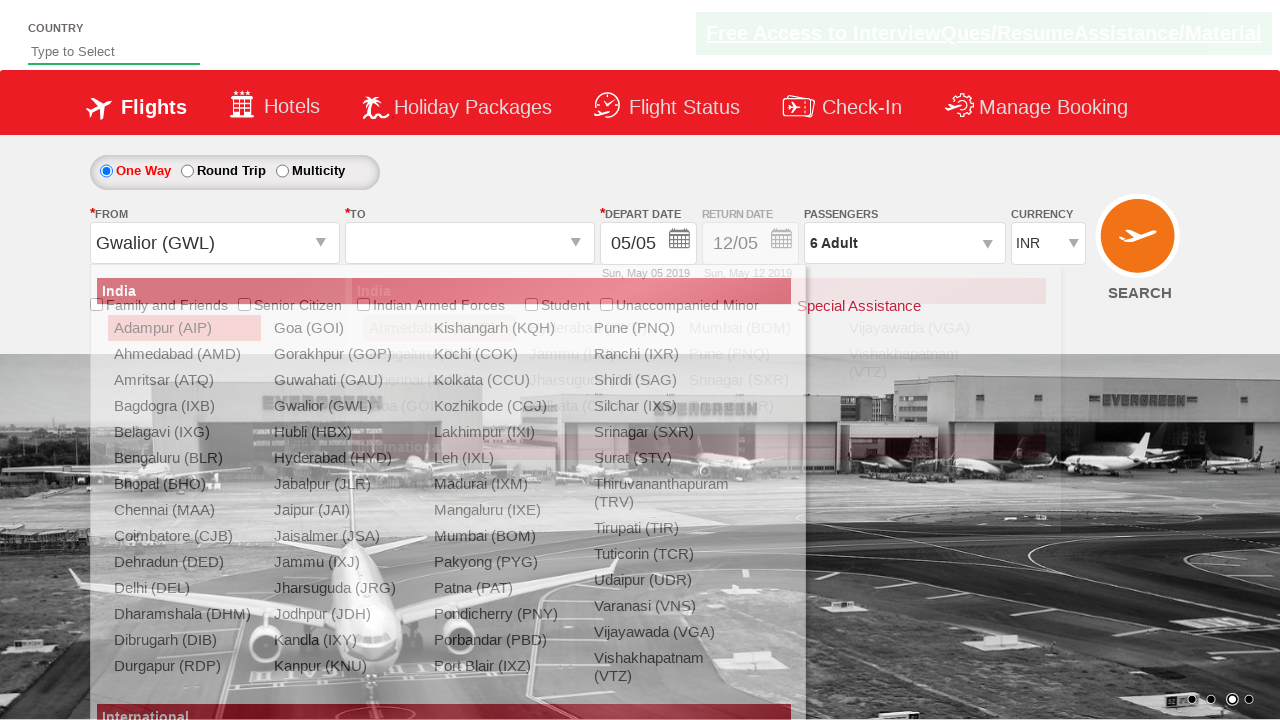

Waited 2 seconds for origin station selection to process
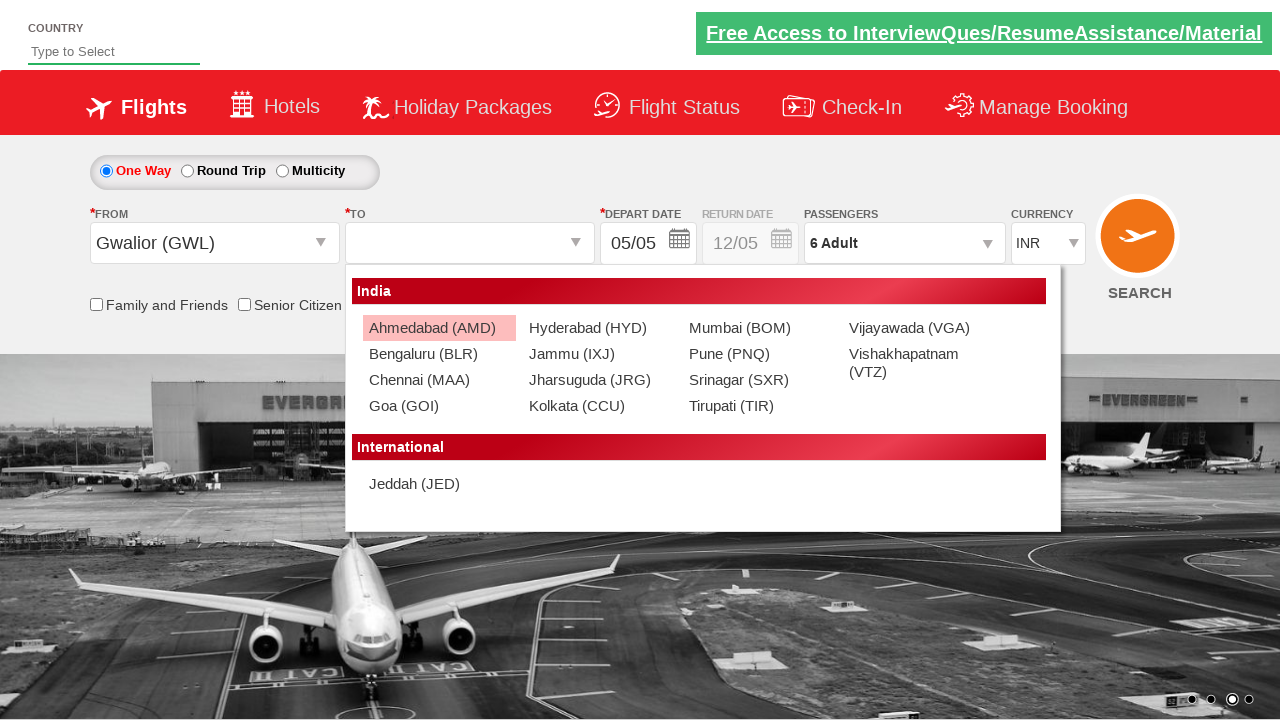

Selected MAA (Chennai) as destination station at (439, 380) on (//a[@value='MAA'])[2]
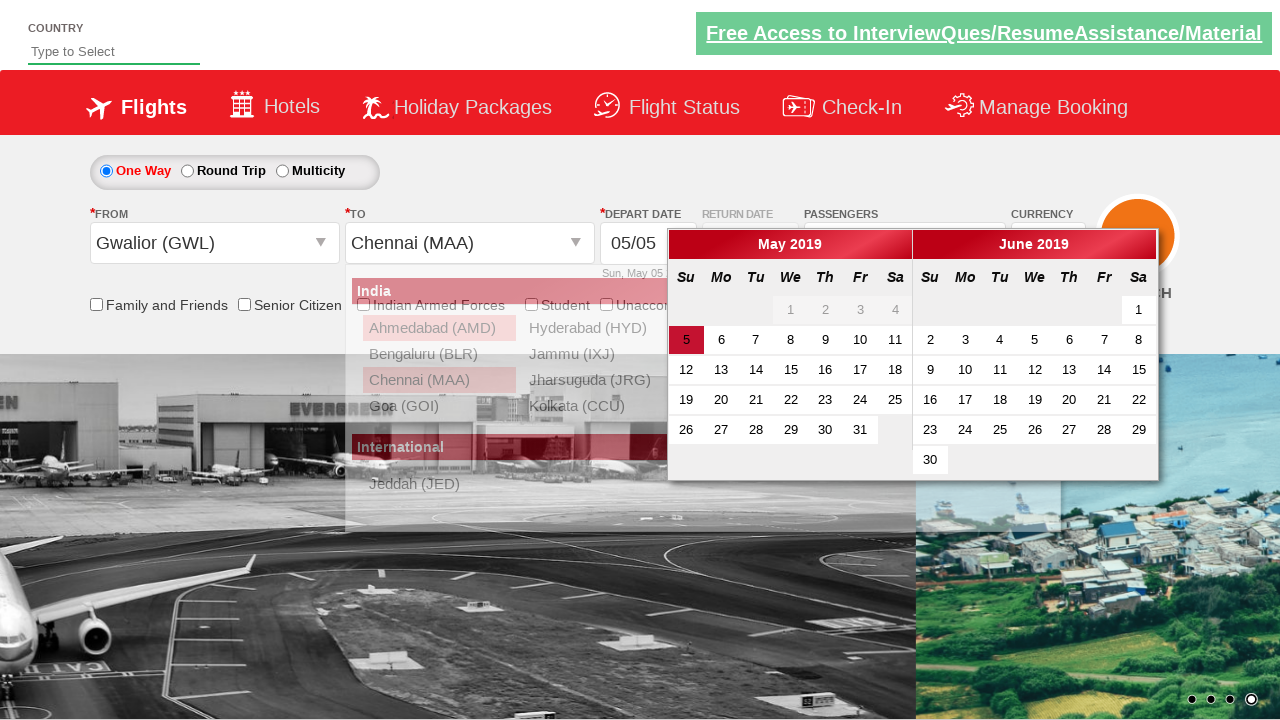

Filled autosuggest field with 'ind' on #autosuggest
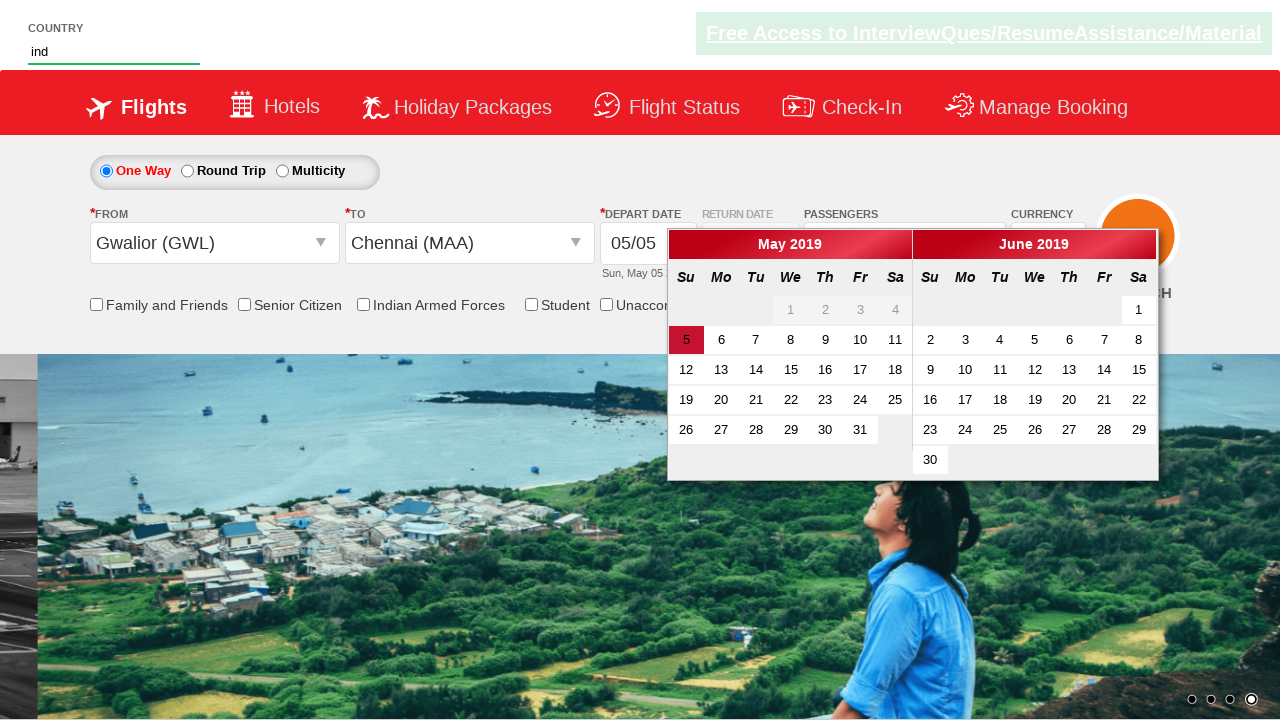

Waited 2 seconds for autosuggest results to load
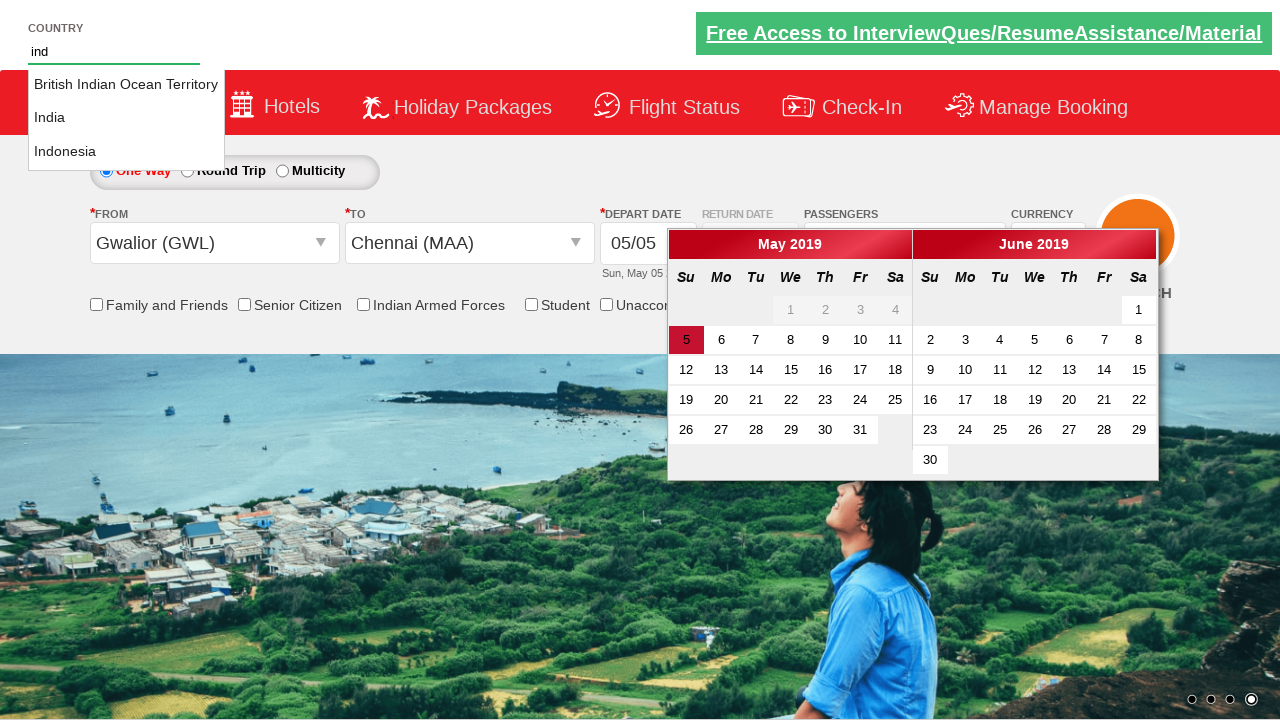

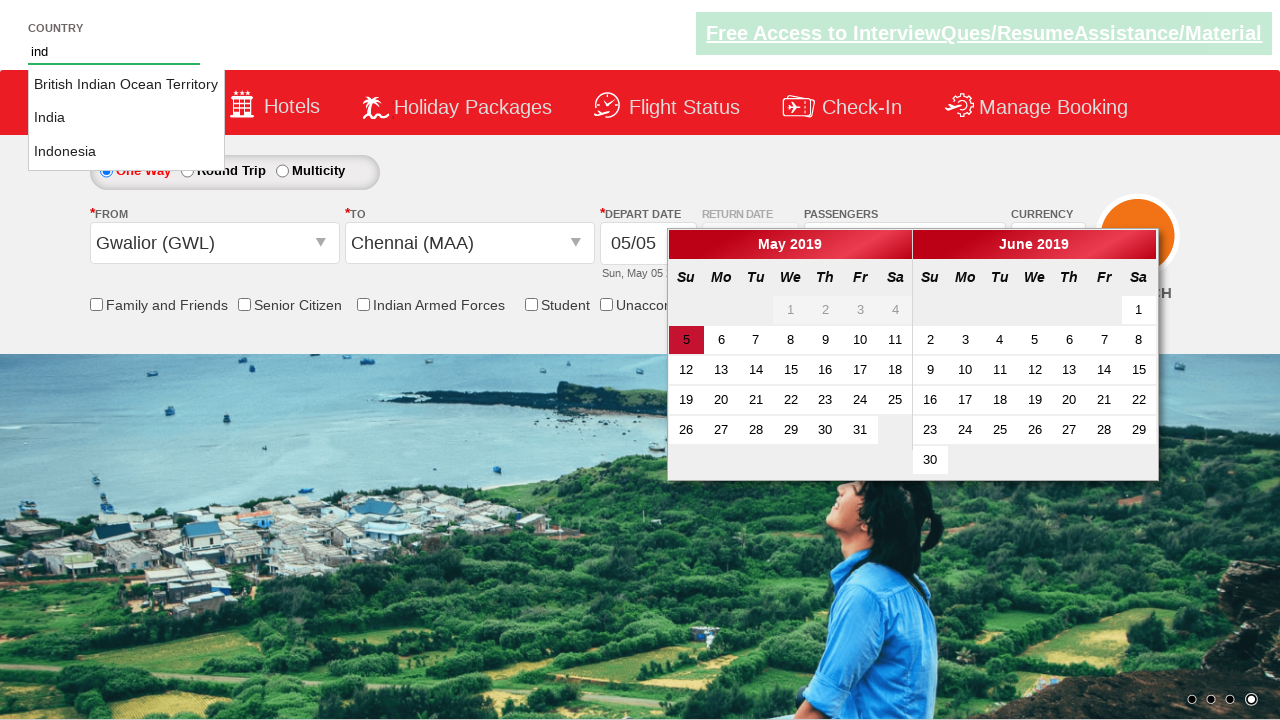